Tests an e-commerce grocery shopping flow by adding specific vegetables (Cucumber, Brocolli, Beetroot, Carrot) to cart, proceeding to checkout, and applying a promo code to verify discount functionality.

Starting URL: https://rahulshettyacademy.com/seleniumPractise/#/

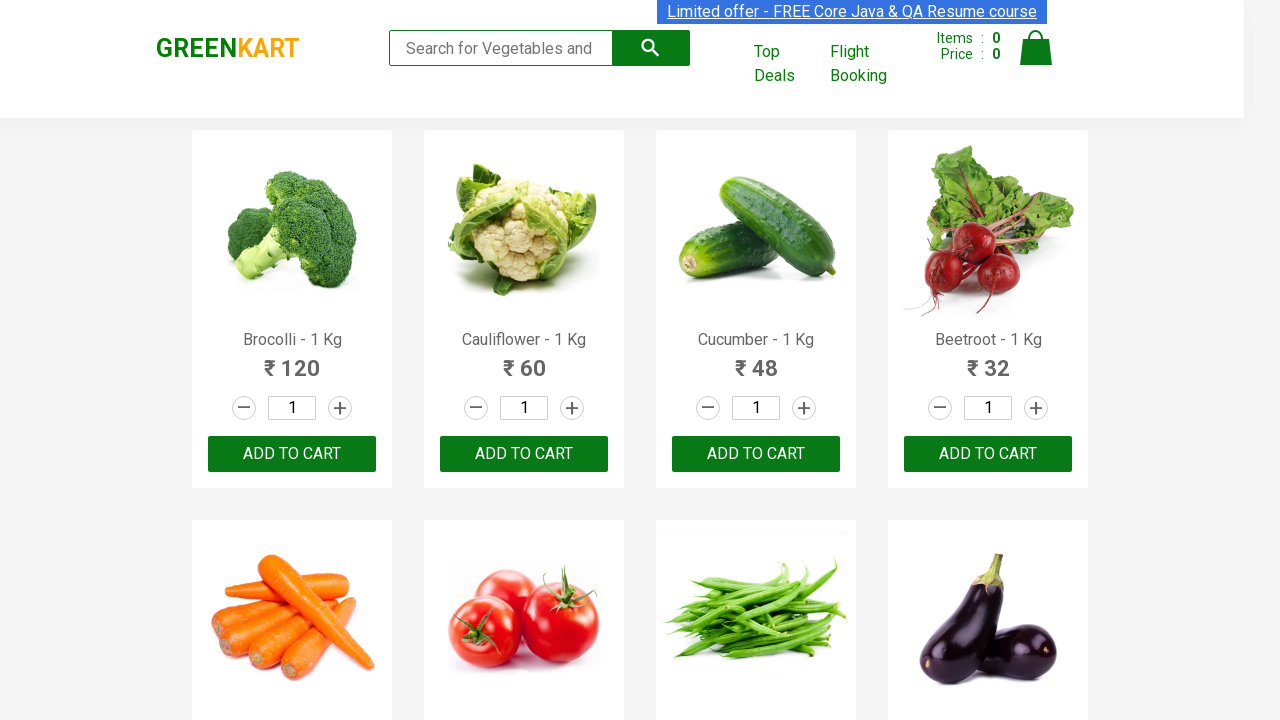

Products loaded and product names are visible on #details-button
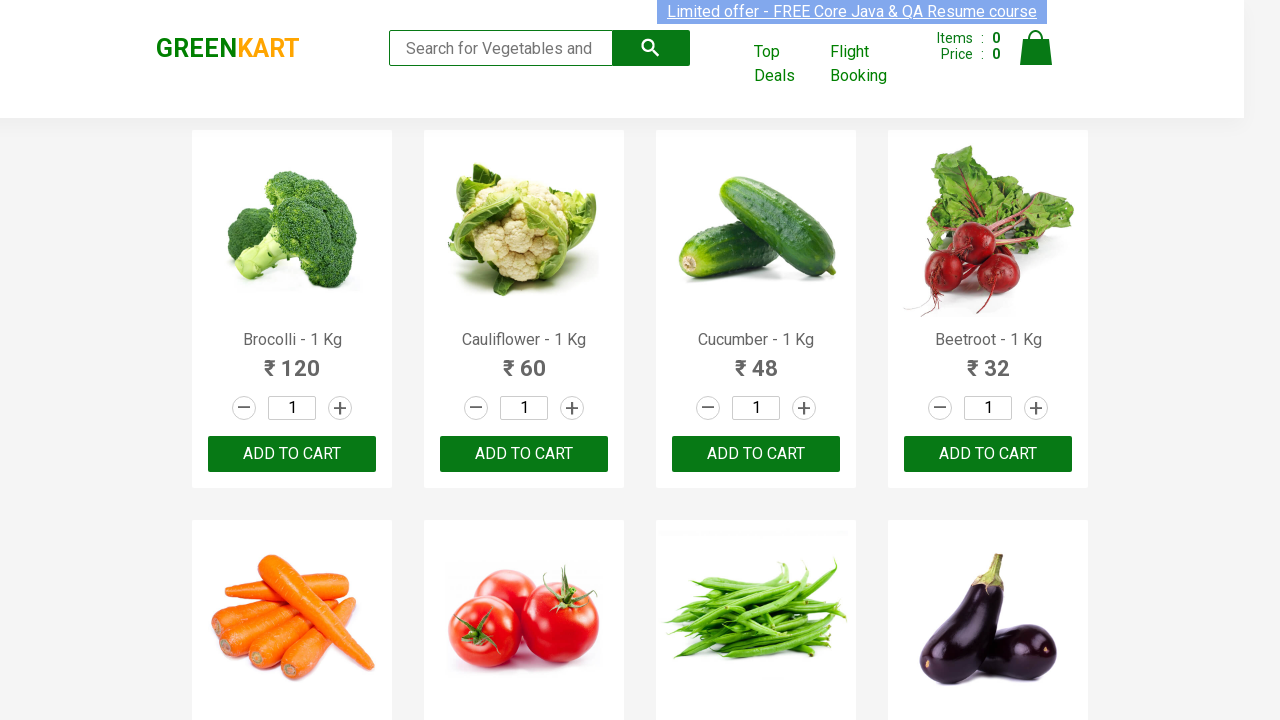

Added Brocolli to cart at (292, 454) on xpath=//div[@class='product-action']/button >> nth=0
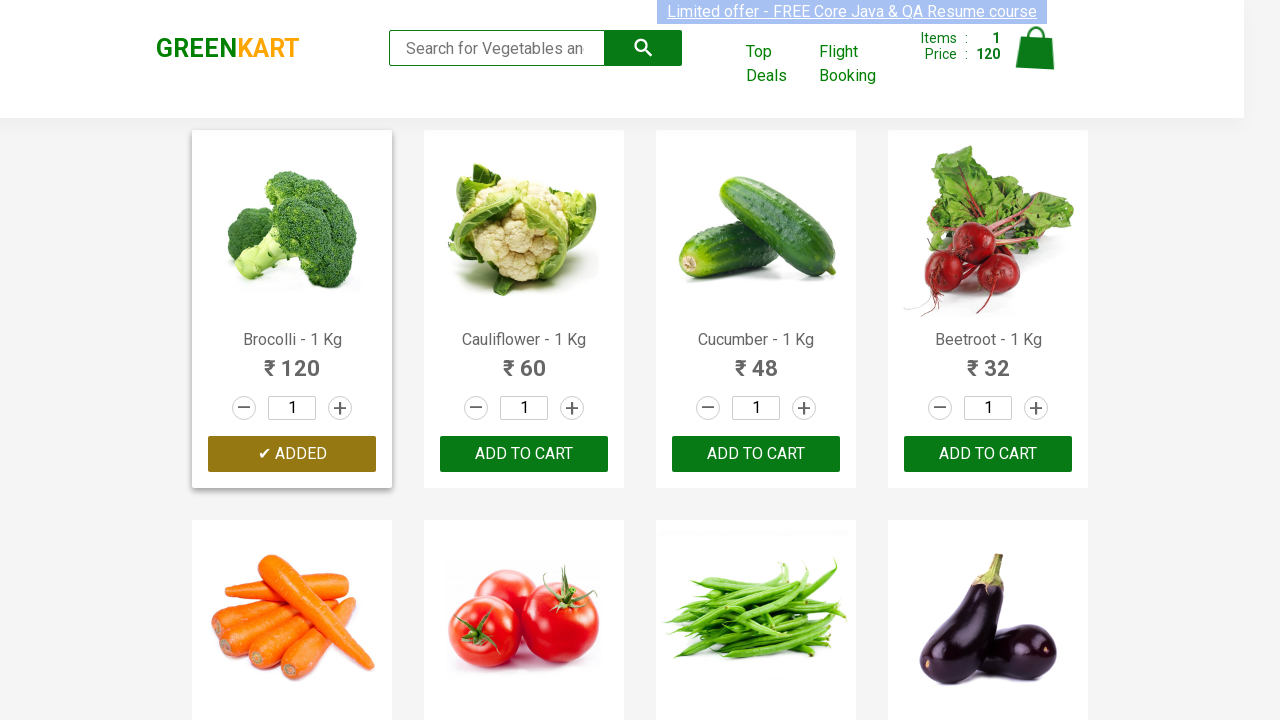

Added Cucumber to cart at (756, 454) on xpath=//div[@class='product-action']/button >> nth=2
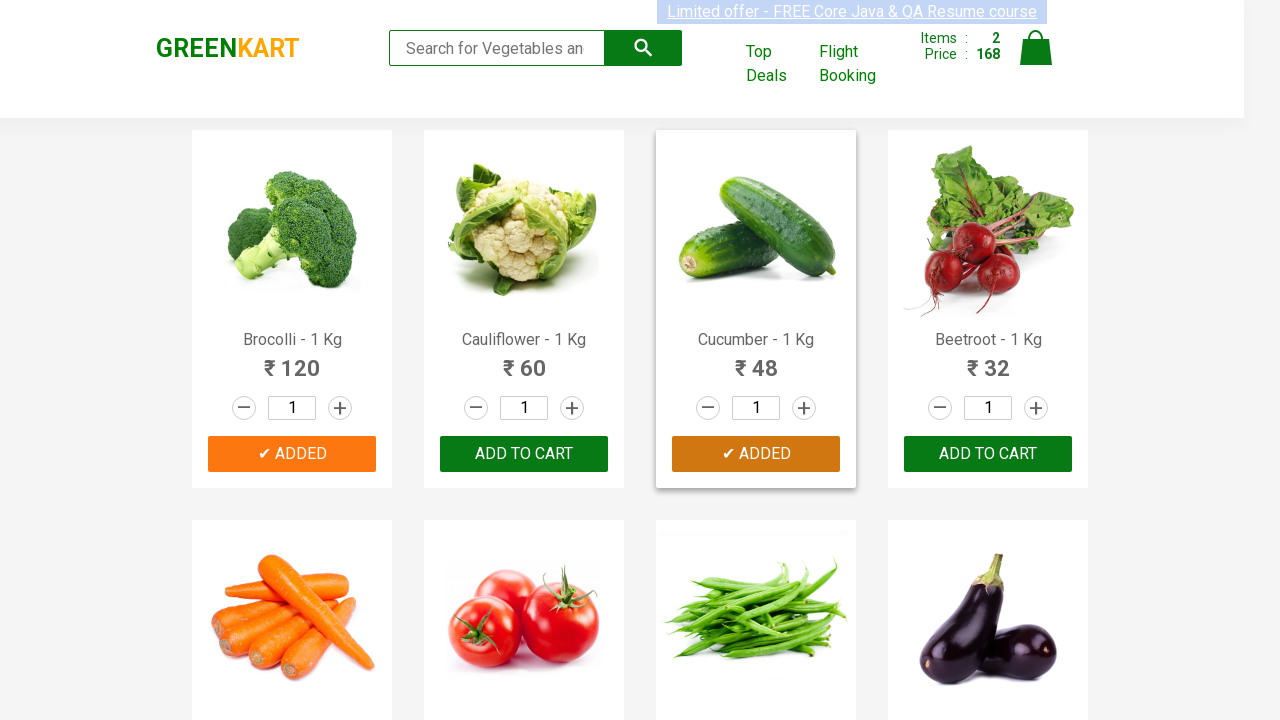

Added Beetroot to cart at (988, 454) on xpath=//div[@class='product-action']/button >> nth=3
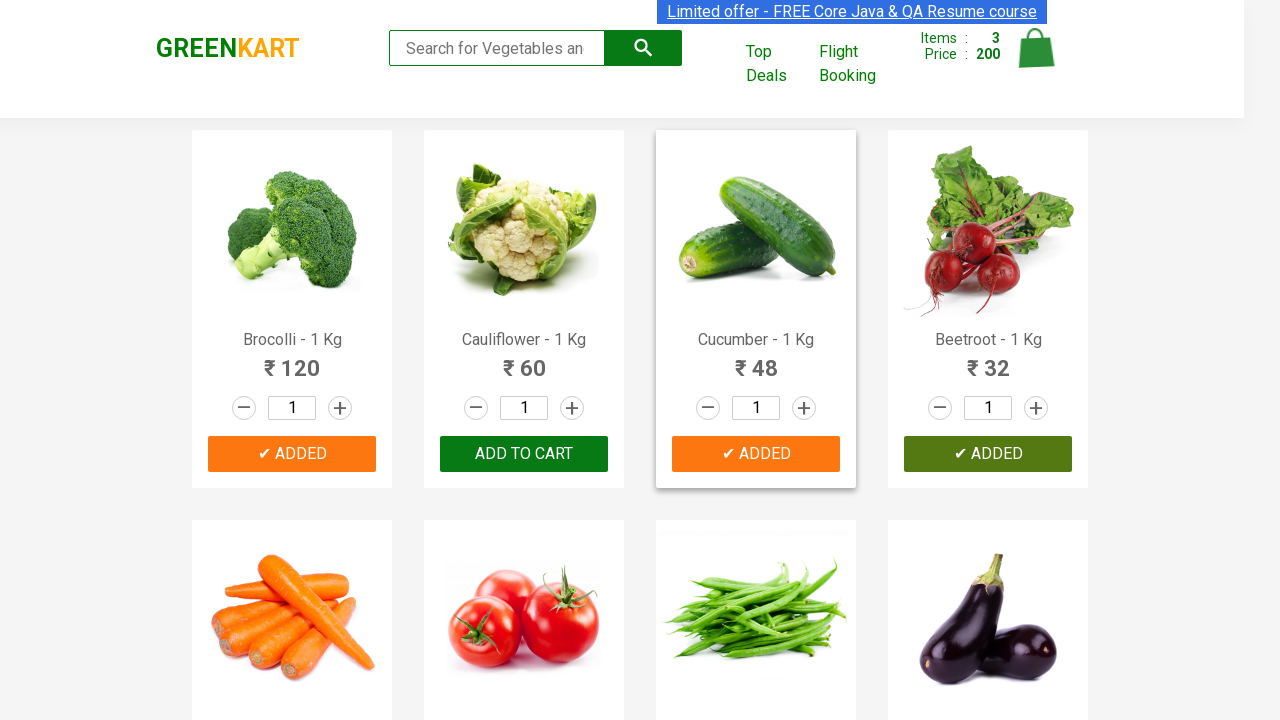

Added Carrot to cart at (292, 360) on xpath=//div[@class='product-action']/button >> nth=4
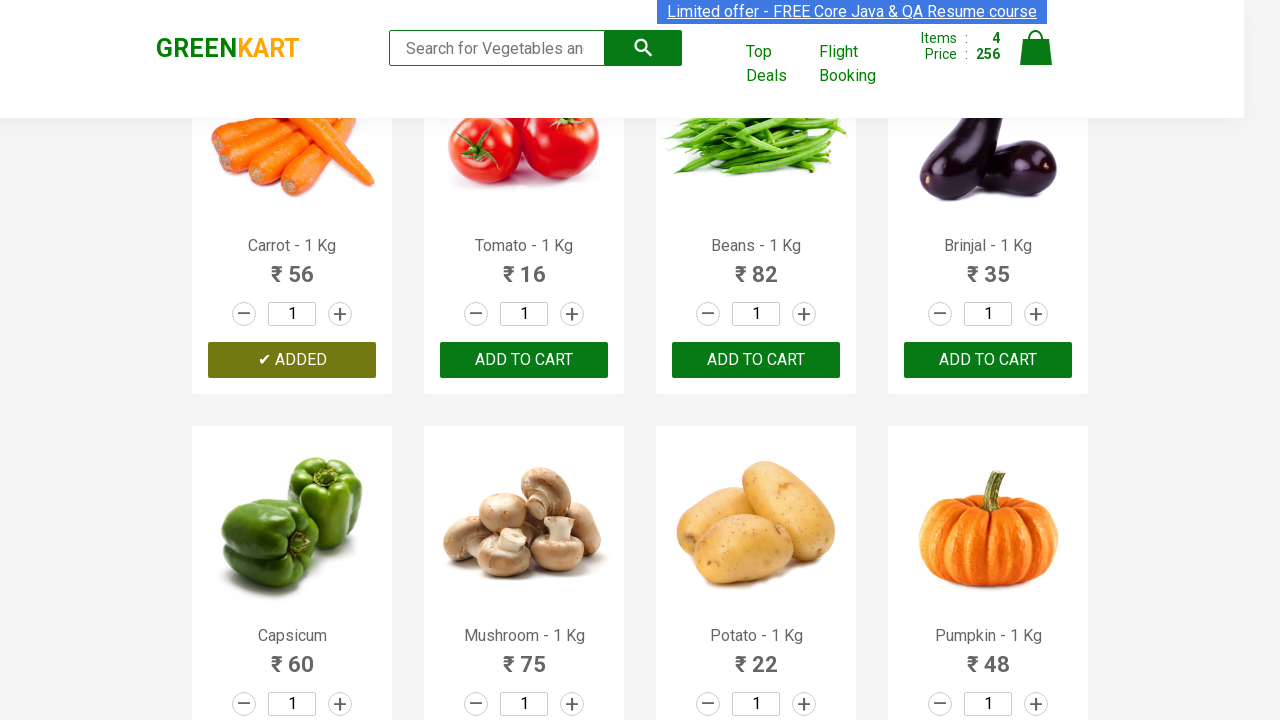

Clicked cart icon to view shopping cart at (1036, 48) on img[alt='Cart']
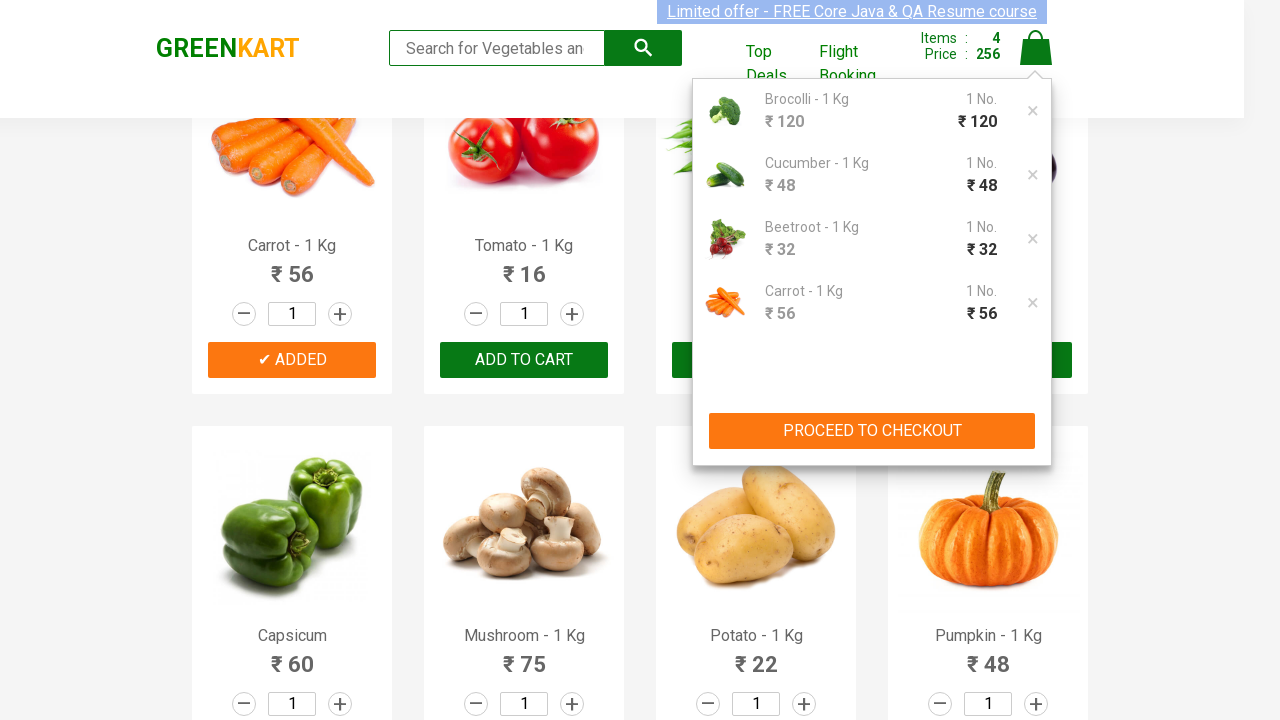

Clicked proceed to checkout button at (872, 431) on xpath=//button[contains(text(),'PROCEED TO CHECKOUT')]
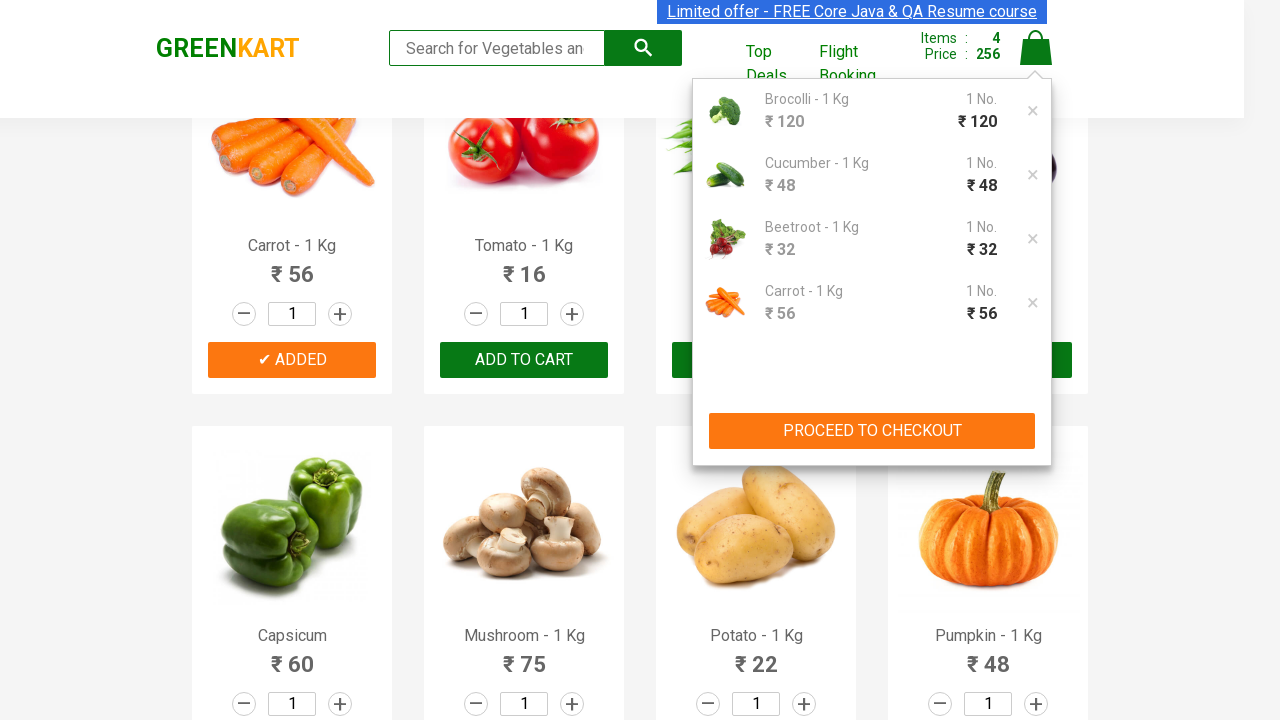

Promo code input field is visible
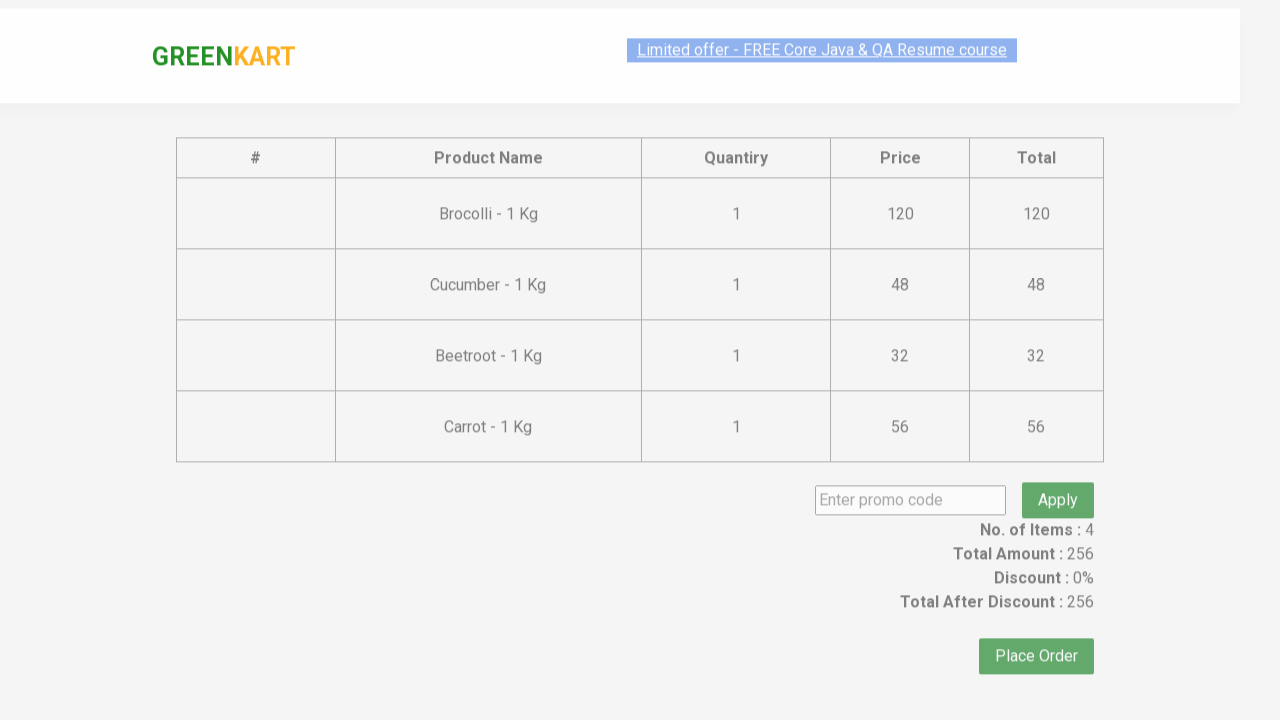

Entered promo code 'rahulshettyacademy' on input.promoCode
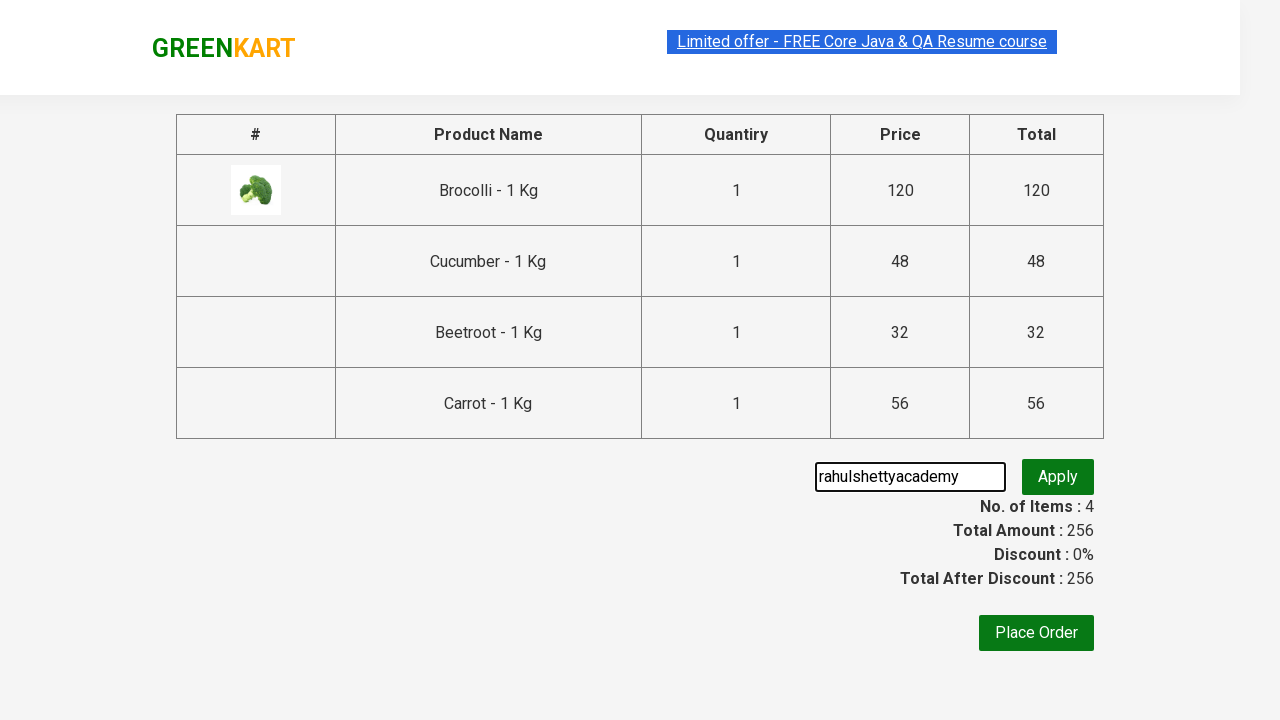

Clicked apply promo button at (1058, 477) on button.promoBtn
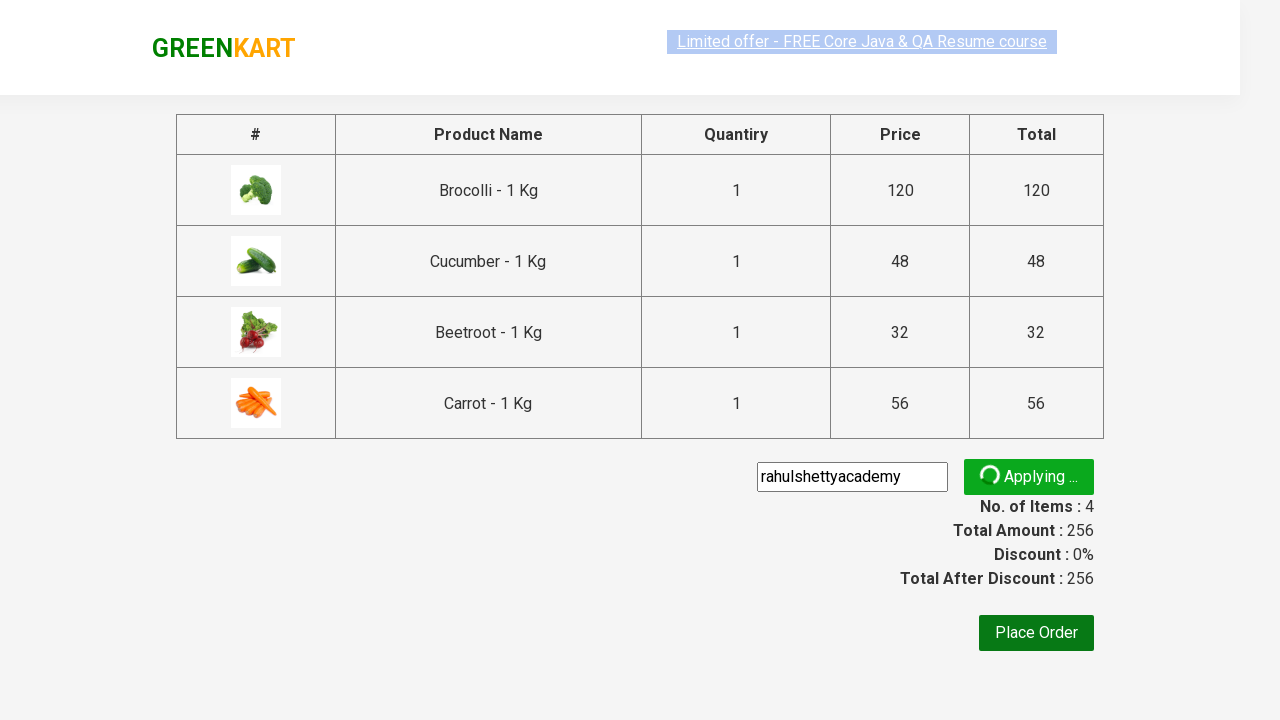

Promo code applied successfully and discount information displayed
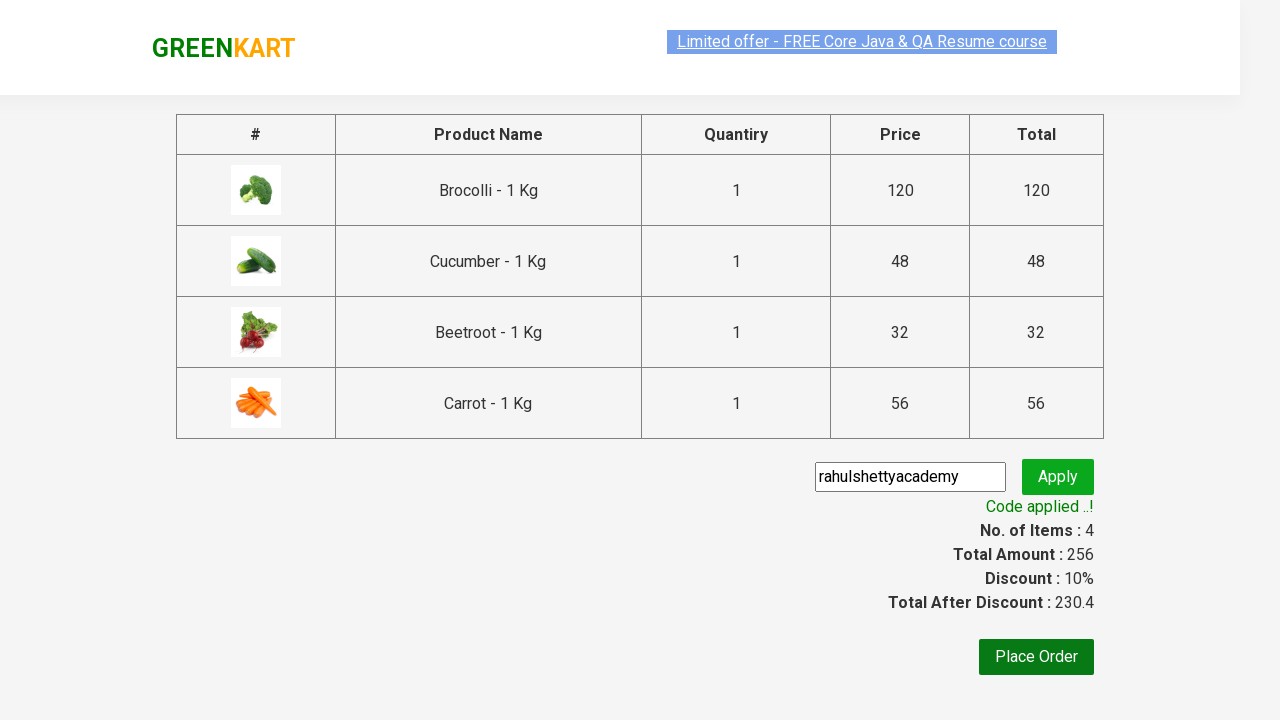

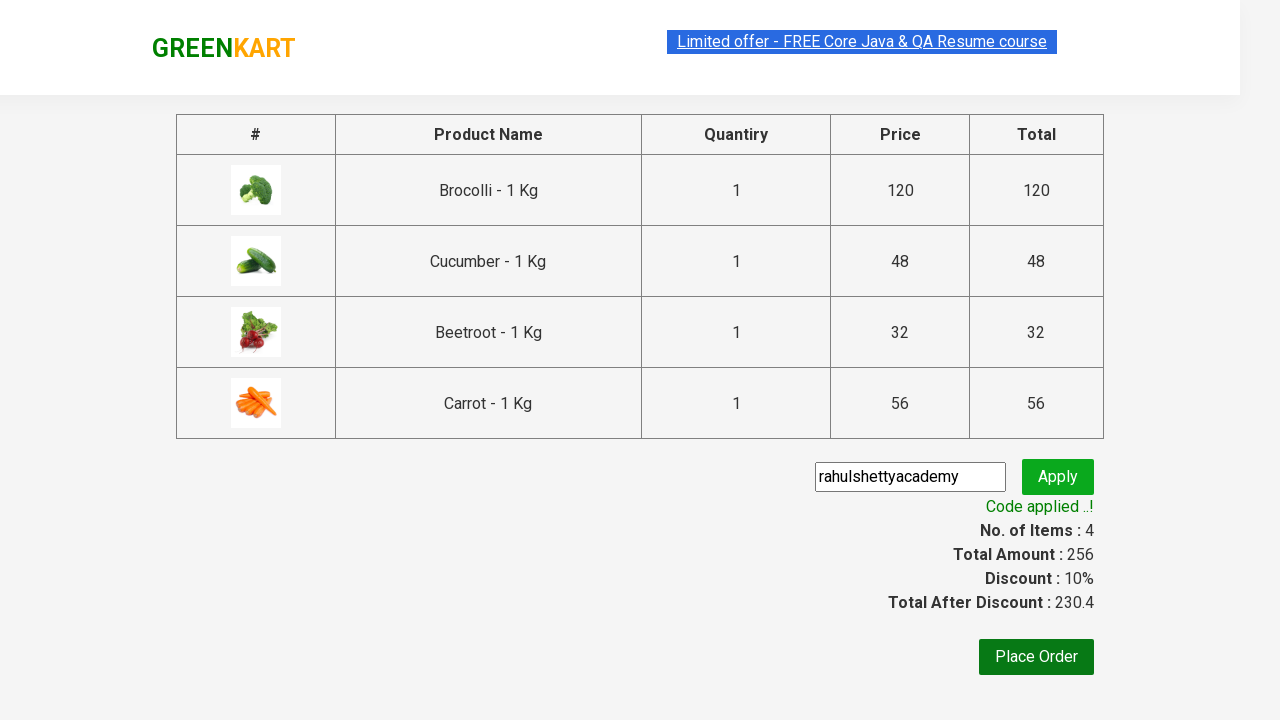